Tests finding and clicking a button by its class attribute on the UI Testing Playground, then verifies and accepts the resulting alert dialog.

Starting URL: http://uitestingplayground.com/classattr

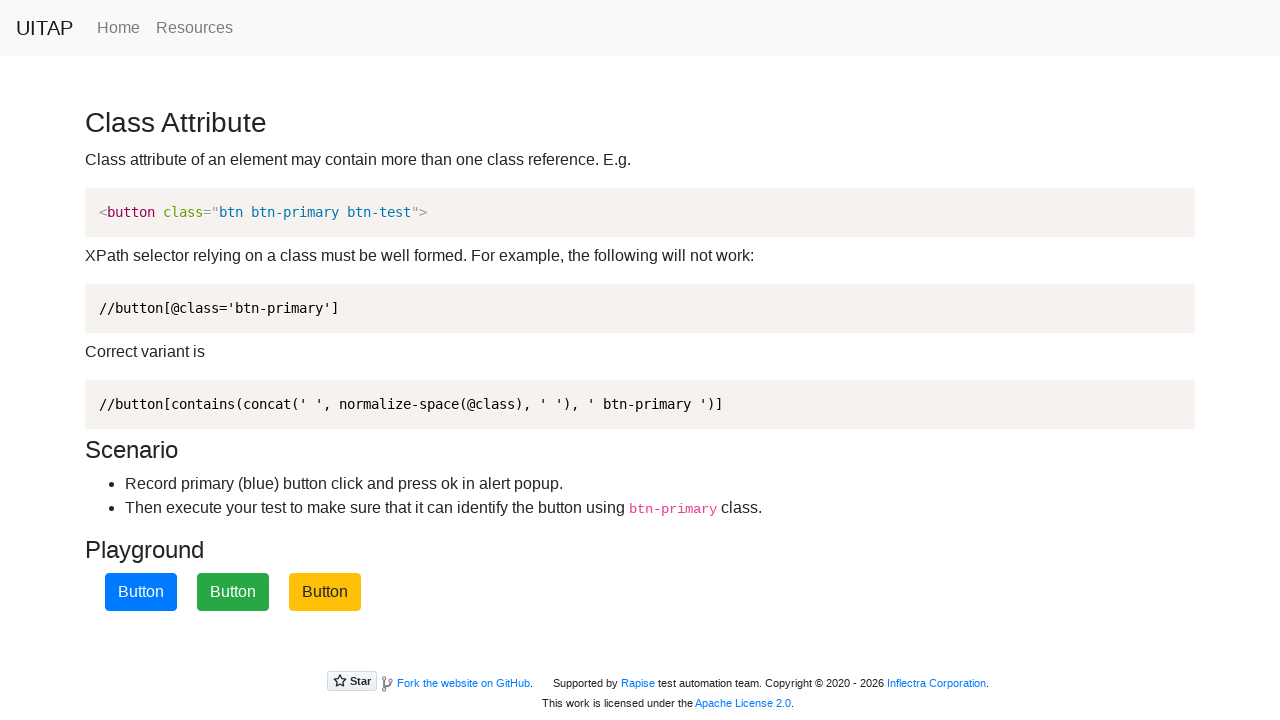

Clicked the primary button (btn-primary class) at (141, 592) on button.btn-primary
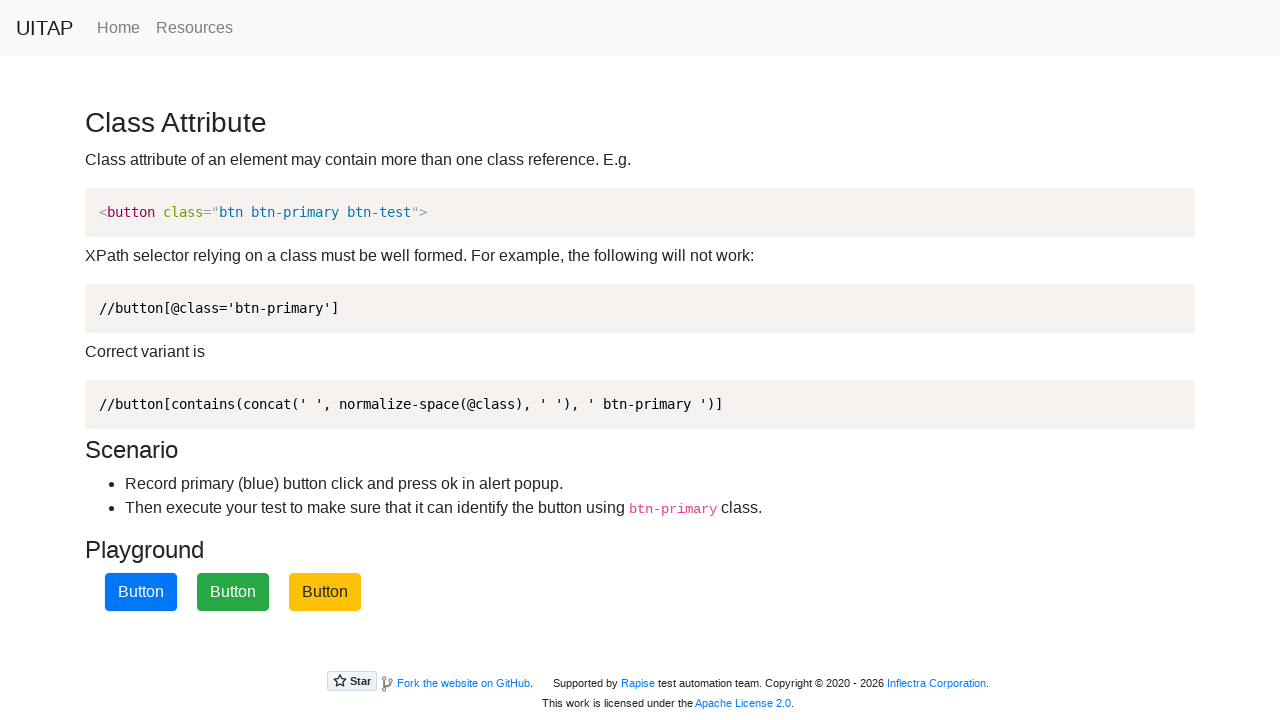

Registered dialog event handler to verify and accept alert
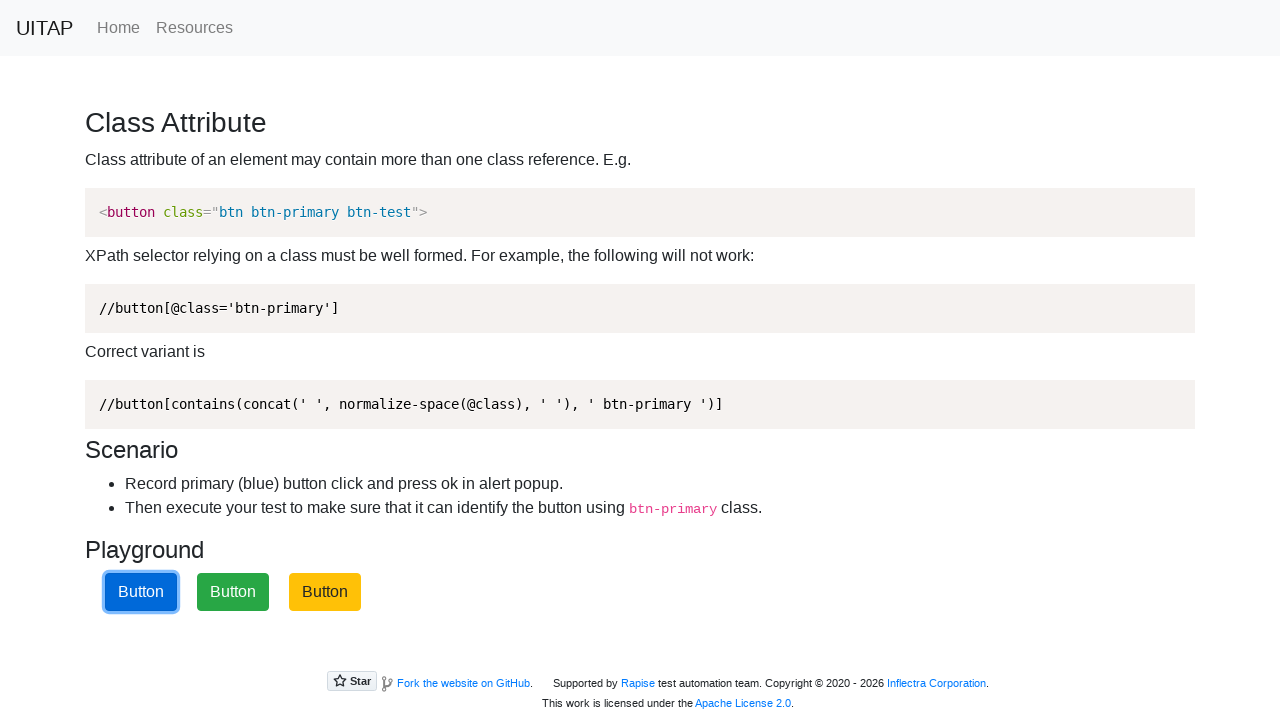

Clicked primary button to trigger alert dialog at (141, 592) on button.btn-primary
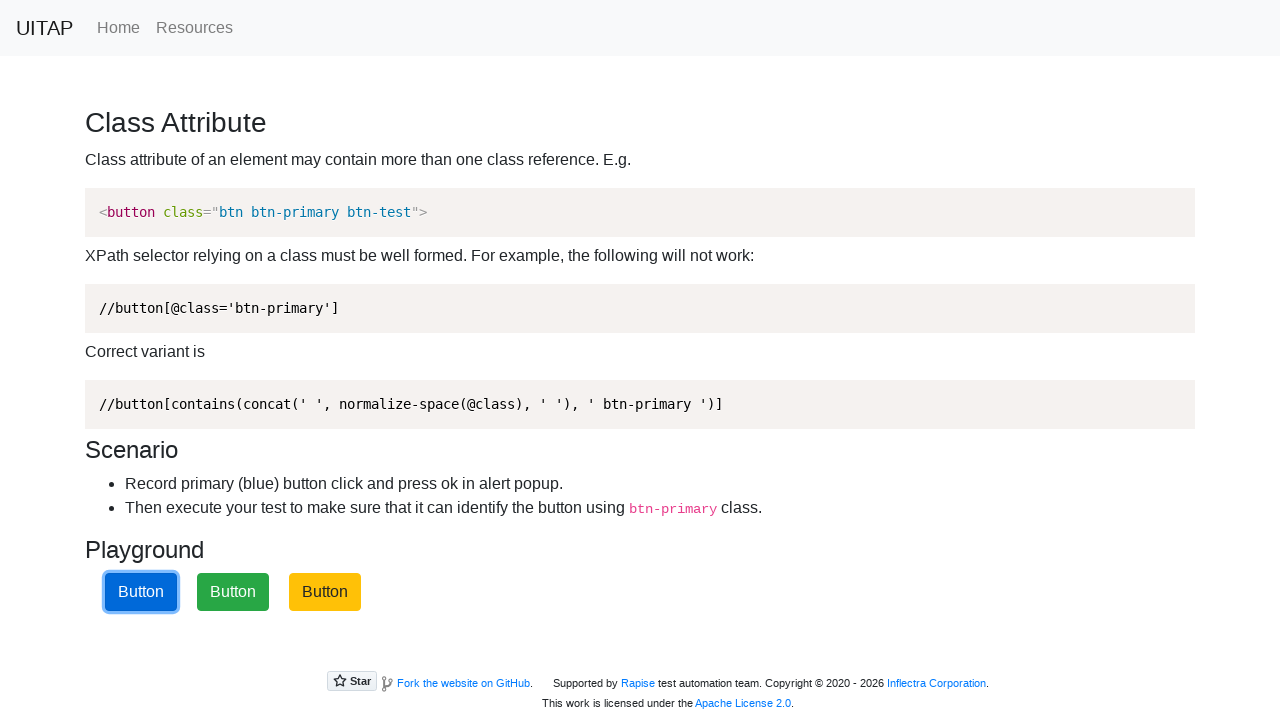

Waited for alert dialog to be handled
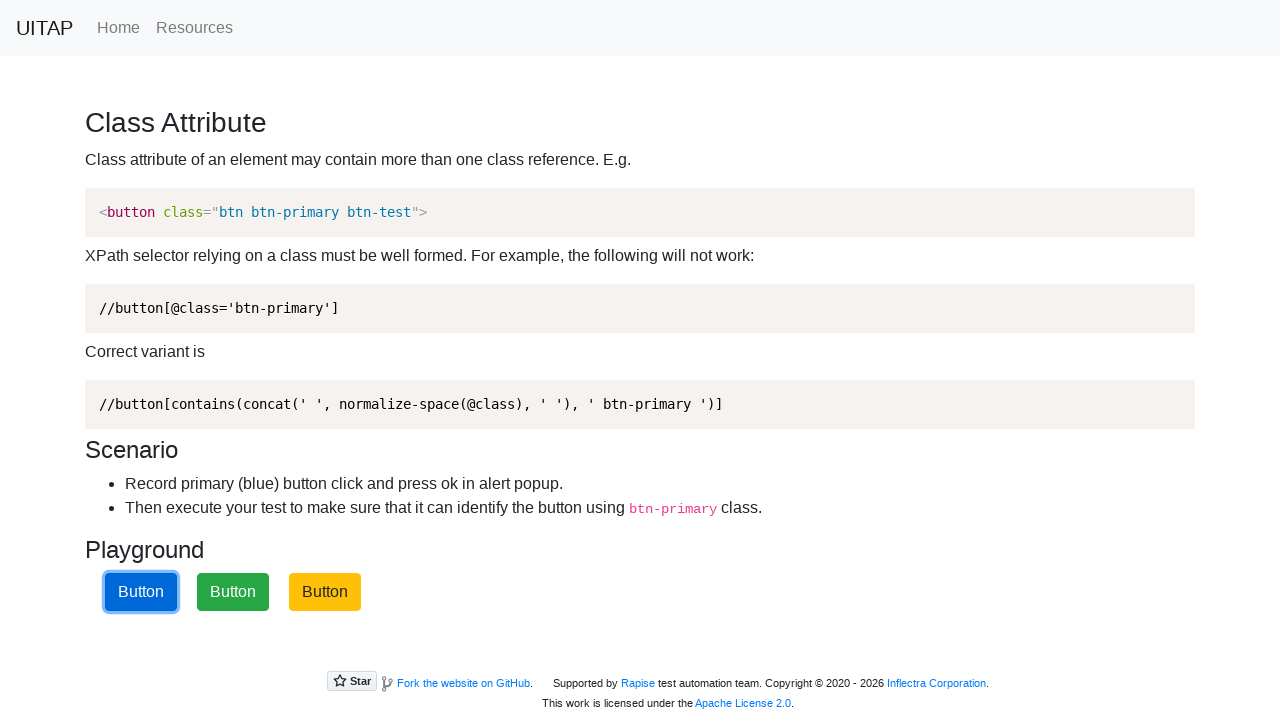

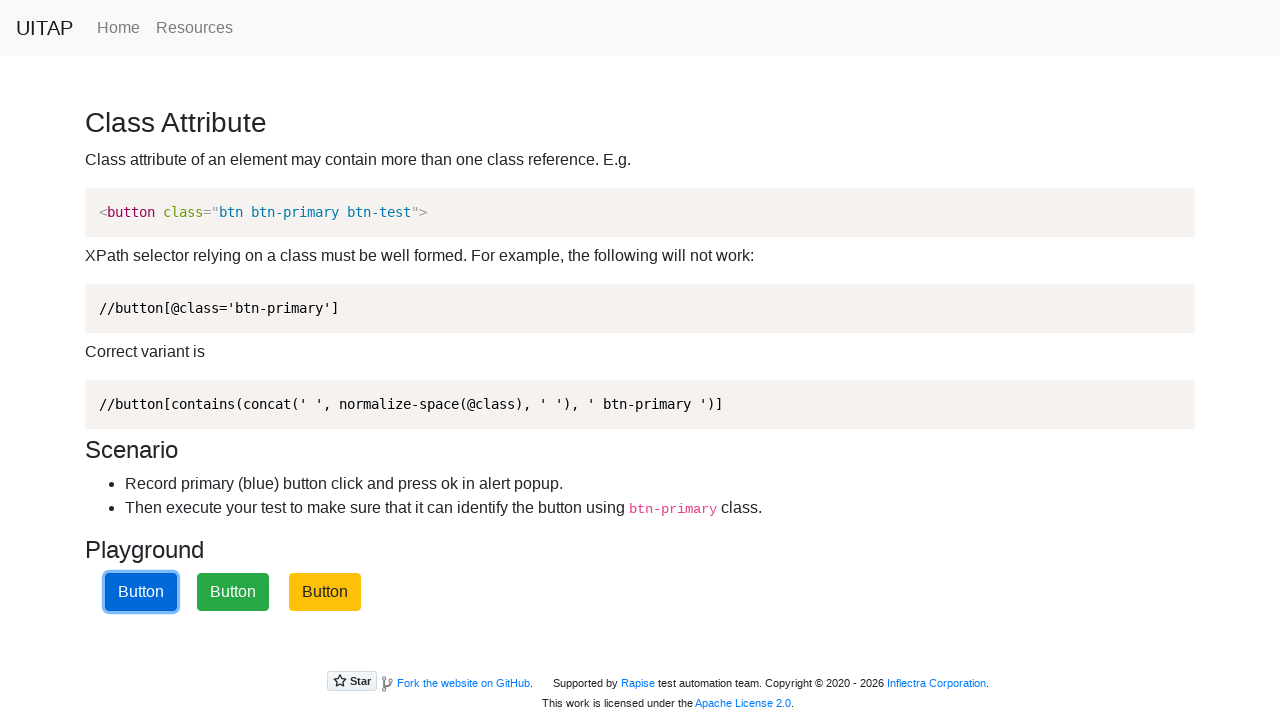